Navigates to the OpenCart demo store and verifies that the page title is "Your Store" and the URL contains "opencart"

Starting URL: https://naveenautomationlabs.com/opencart/

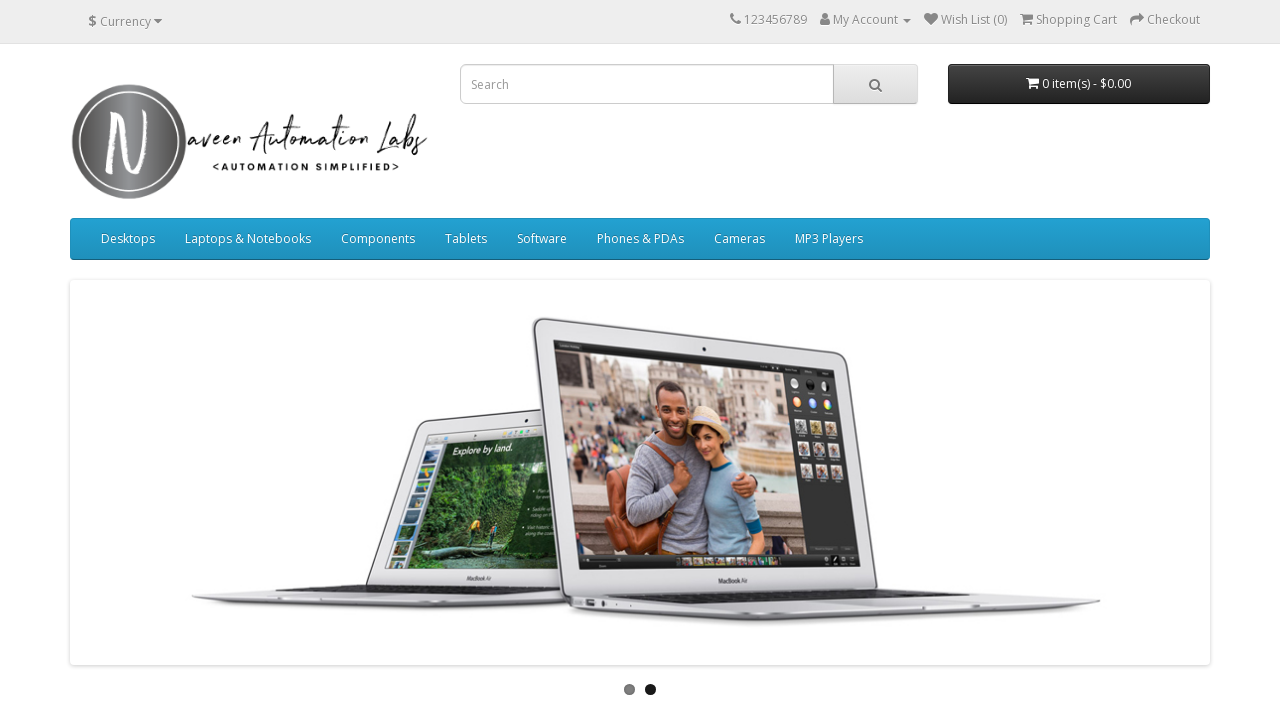

Page loaded completely (domcontentloaded state reached)
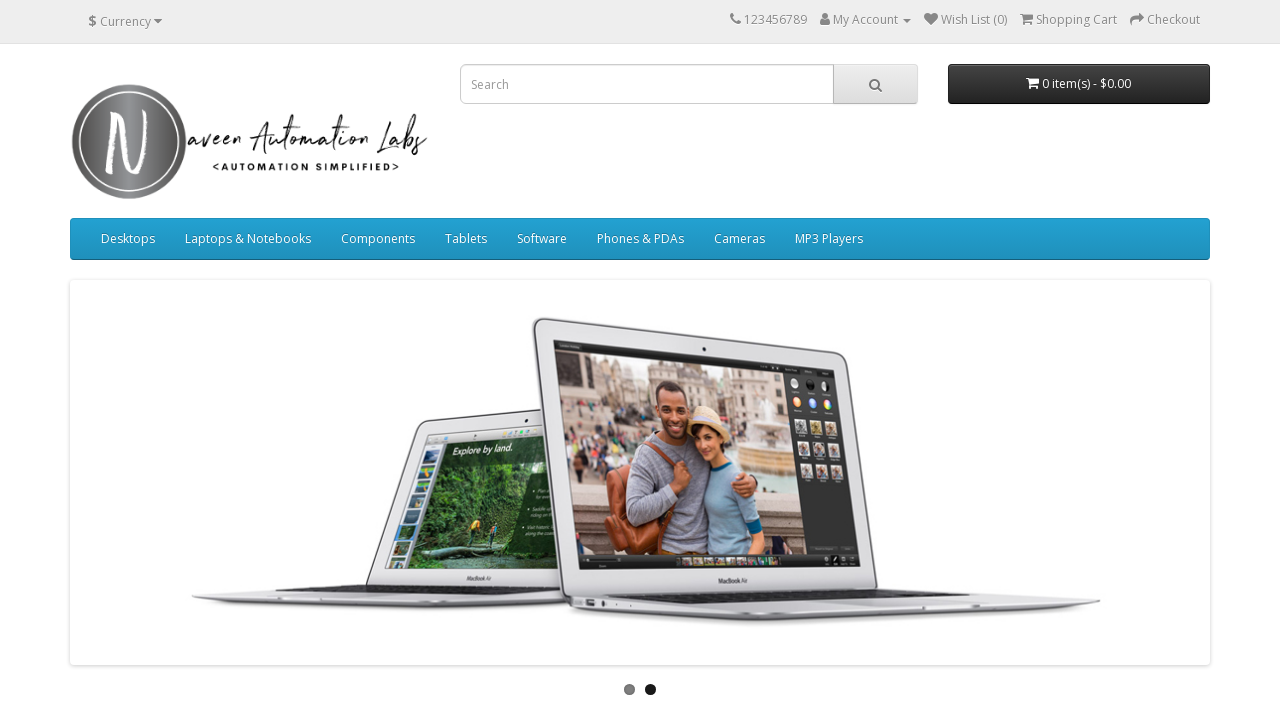

Retrieved page title
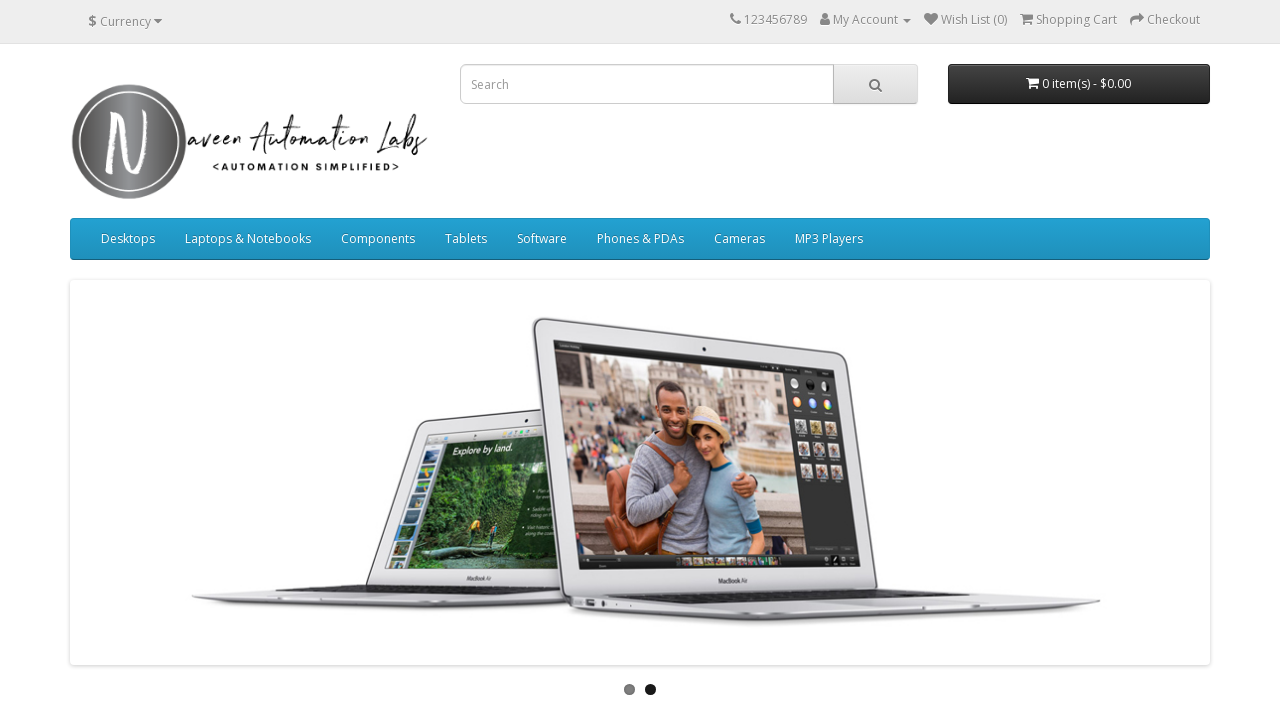

Verified page title is 'Your Store'
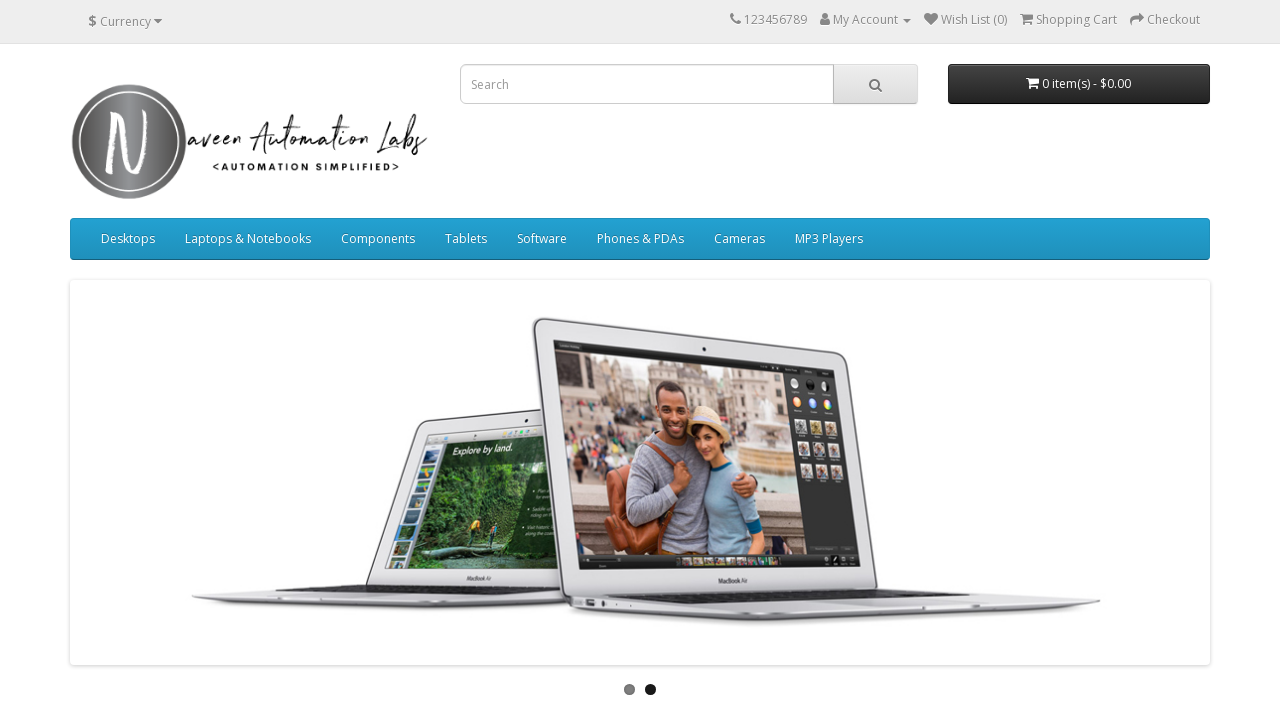

Retrieved current page URL
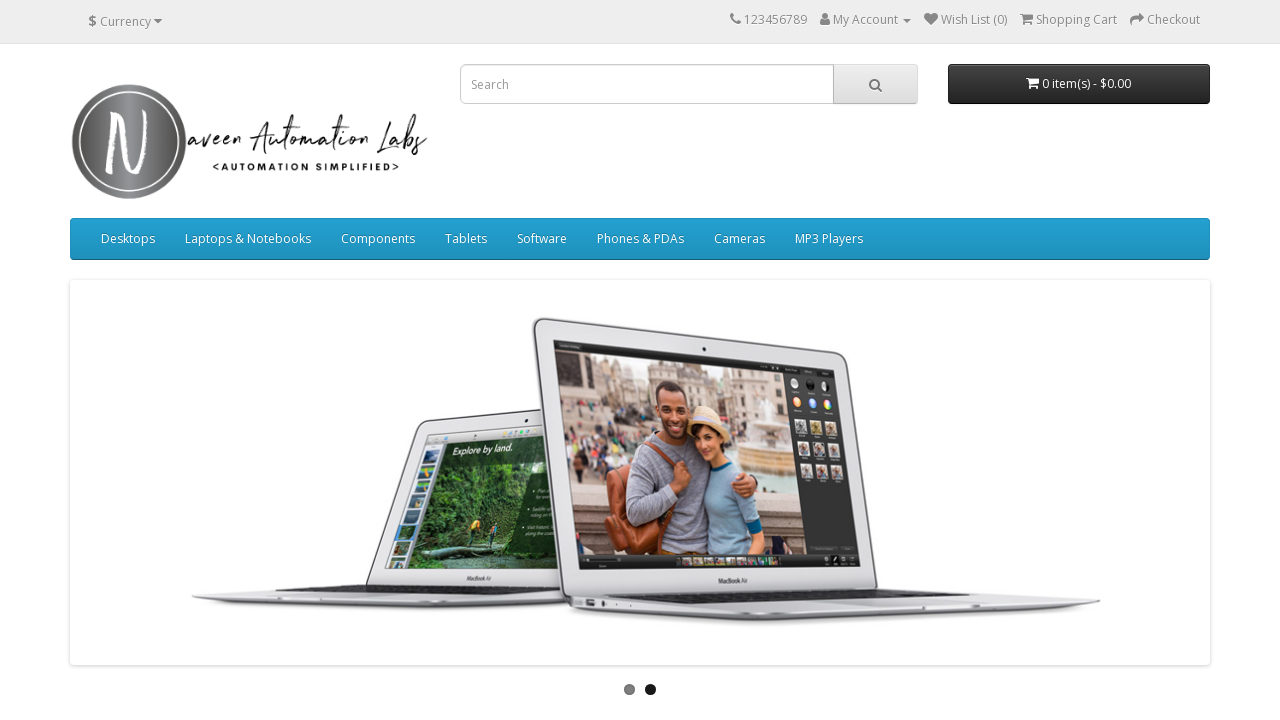

Verified URL contains 'opencart'
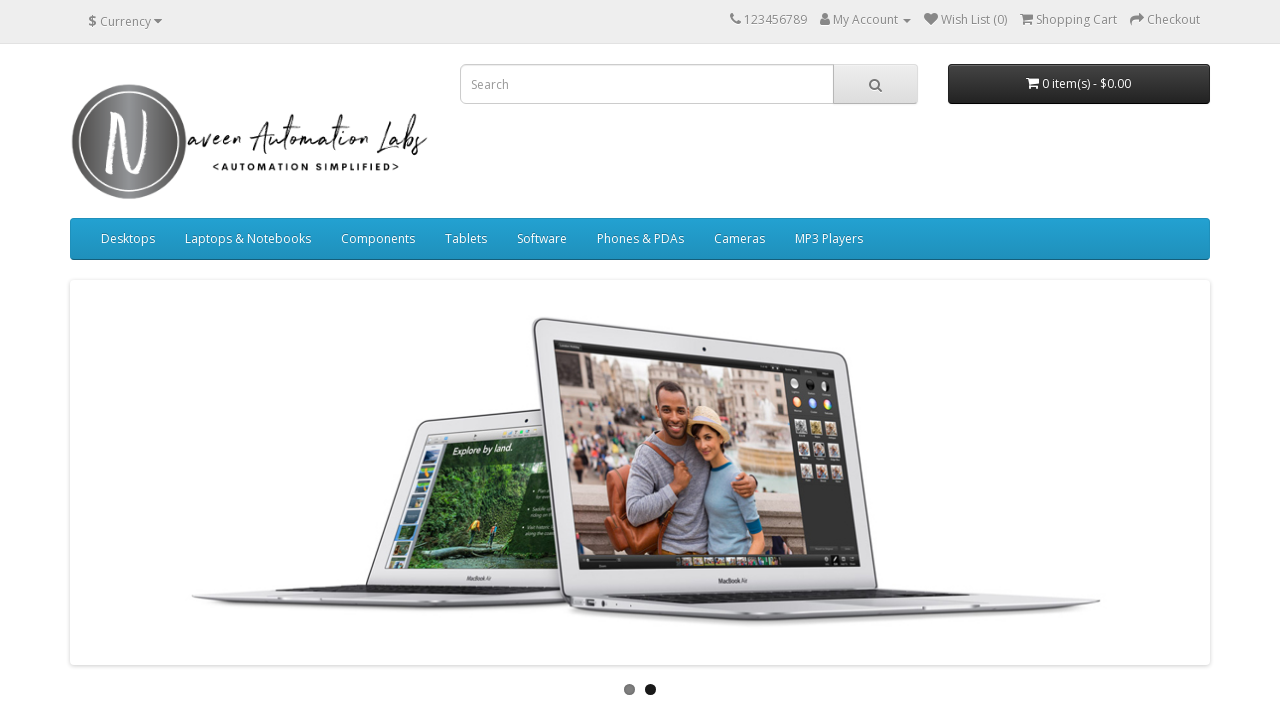

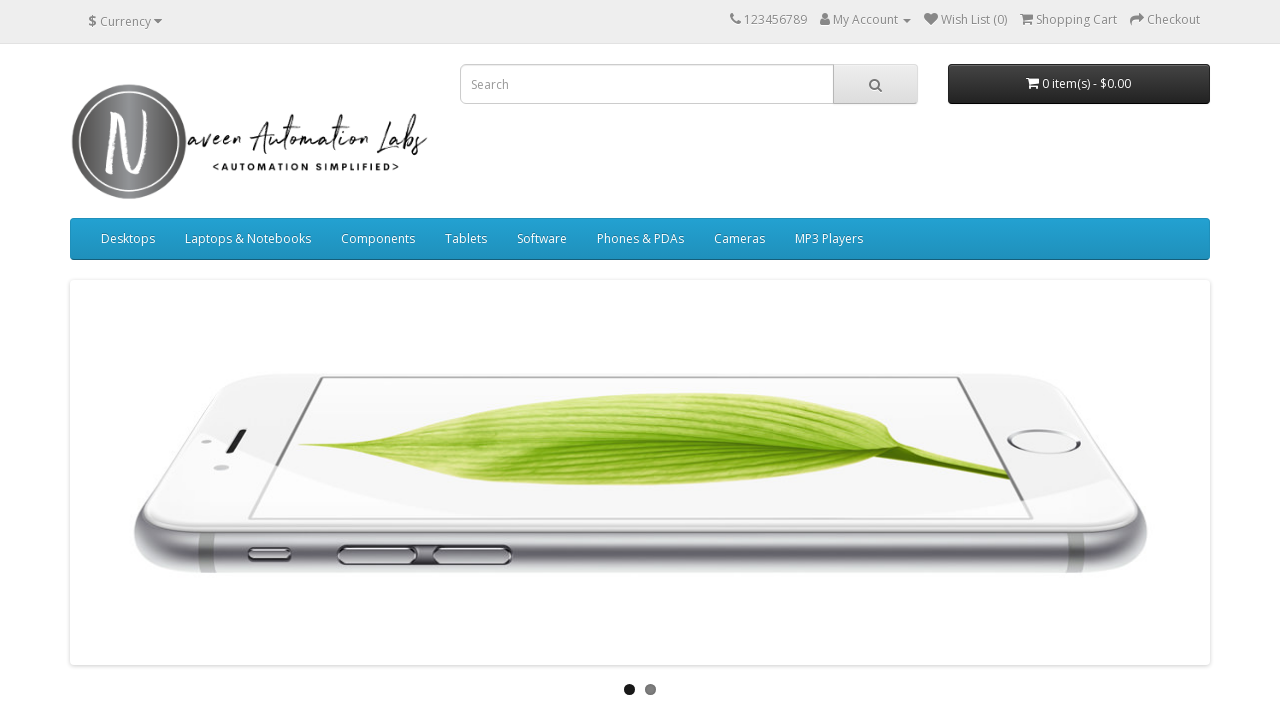